Searches for dogs/puppies on a classifieds website by changing language, navigating to dogs section, and filtering by age range

Starting URL: https://www.ss.lv

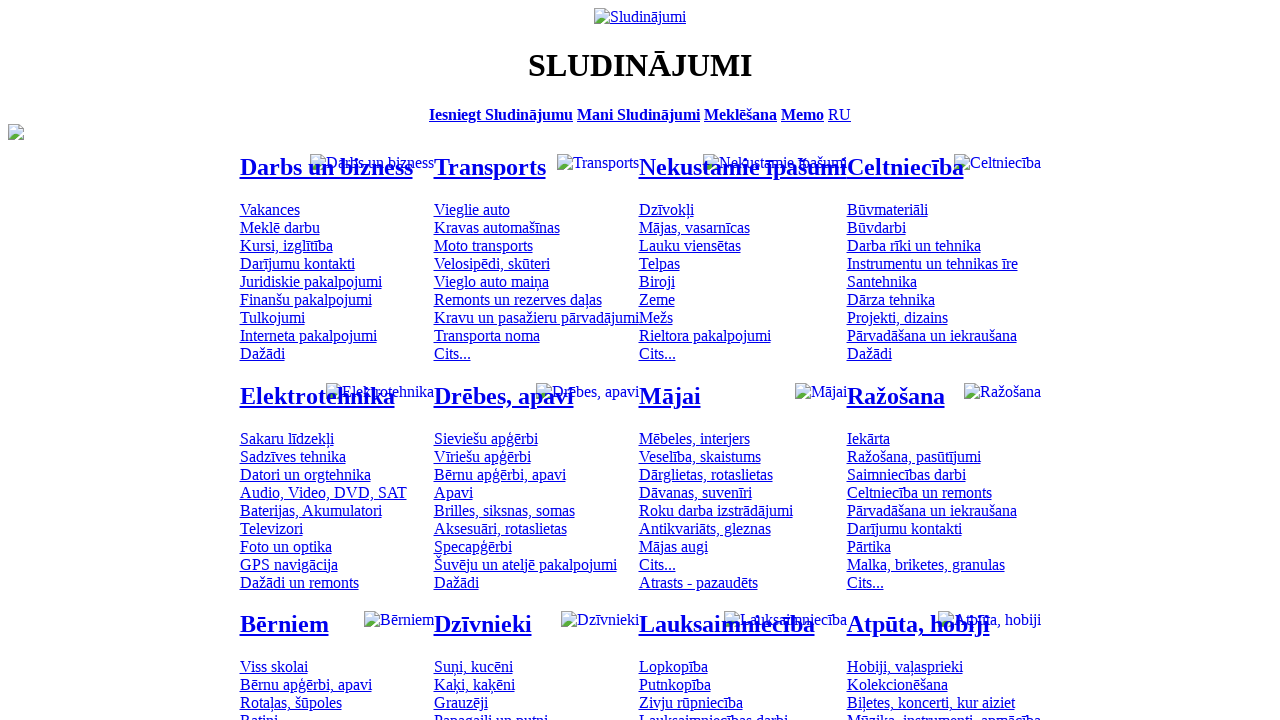

Clicked language menu to change language at (840, 114) on .menu_lang
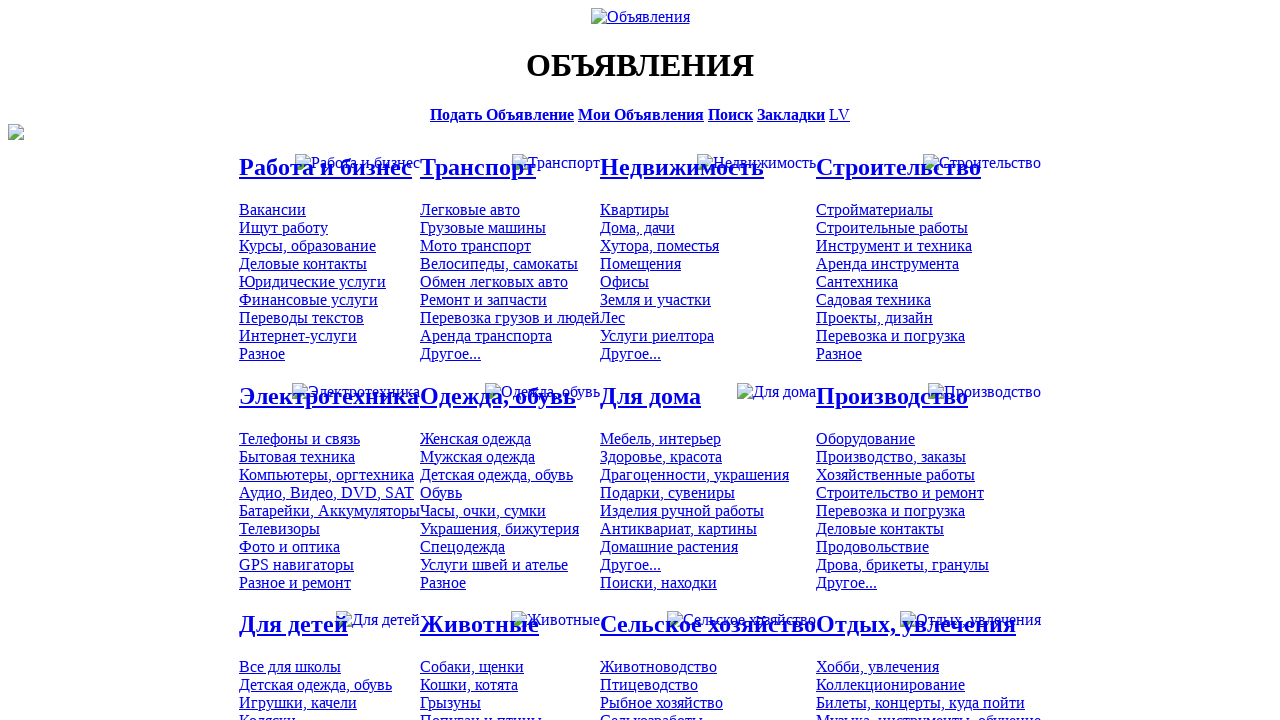

Navigated to dogs/puppies section at (472, 667) on #mtd_300
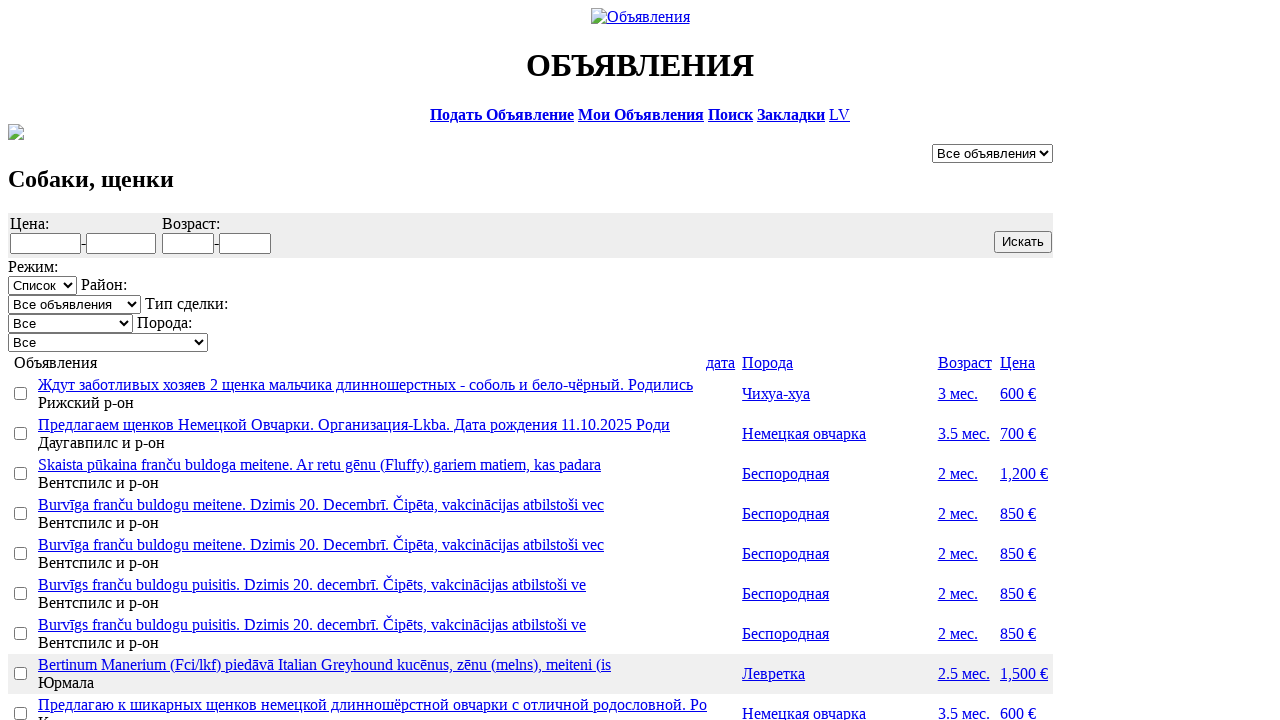

Set minimum age filter to 1 on #f_o_1276_min
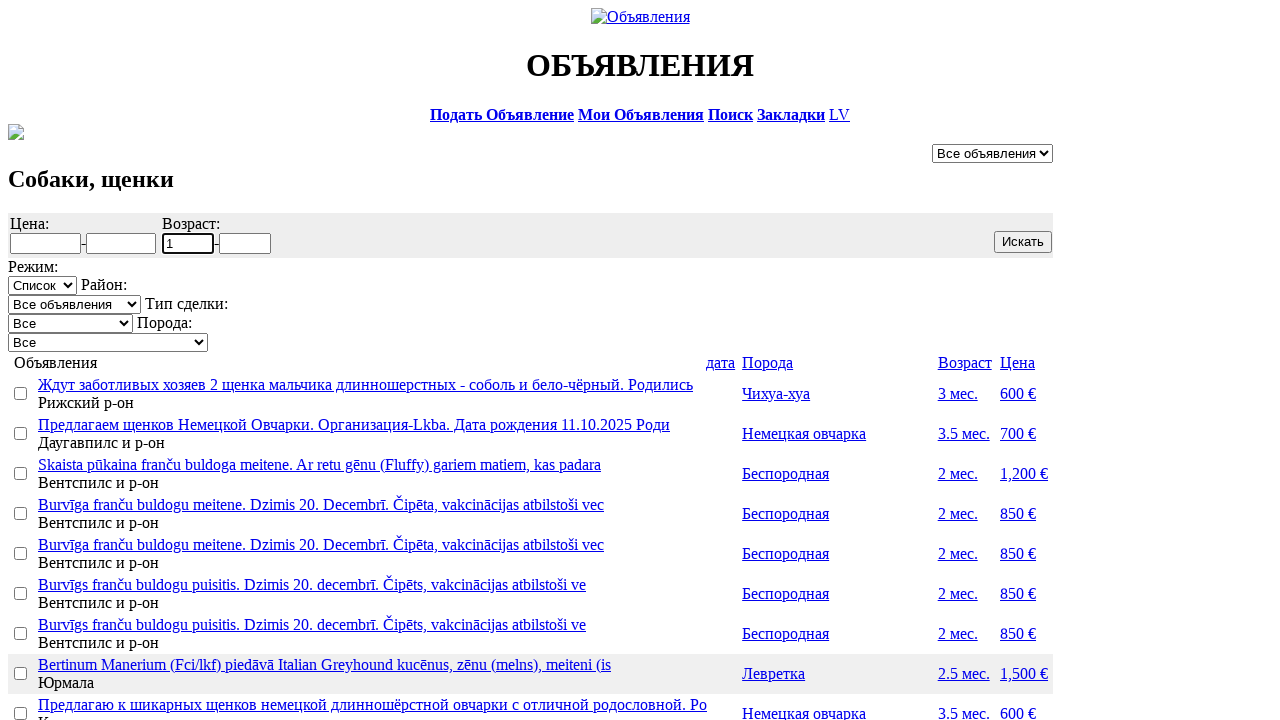

Set maximum age filter to 5 on #f_o_1276_max
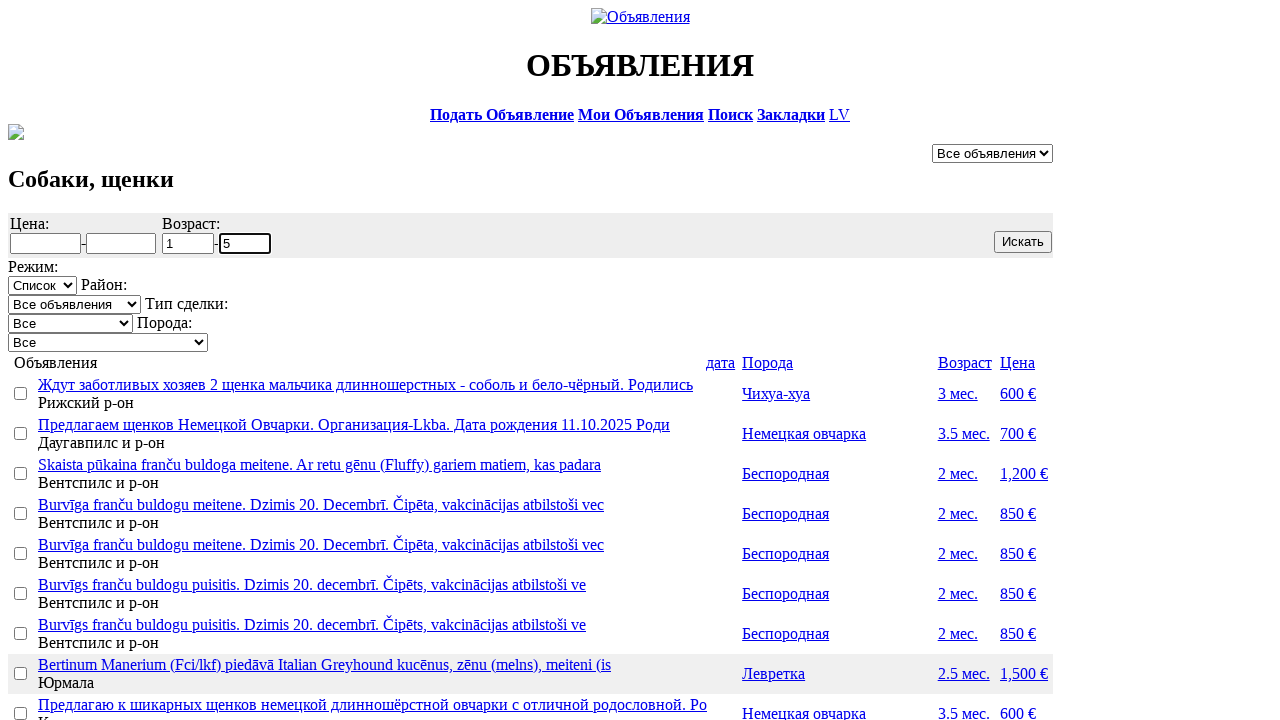

Clicked search button to apply age range filters at (1023, 242) on .s12
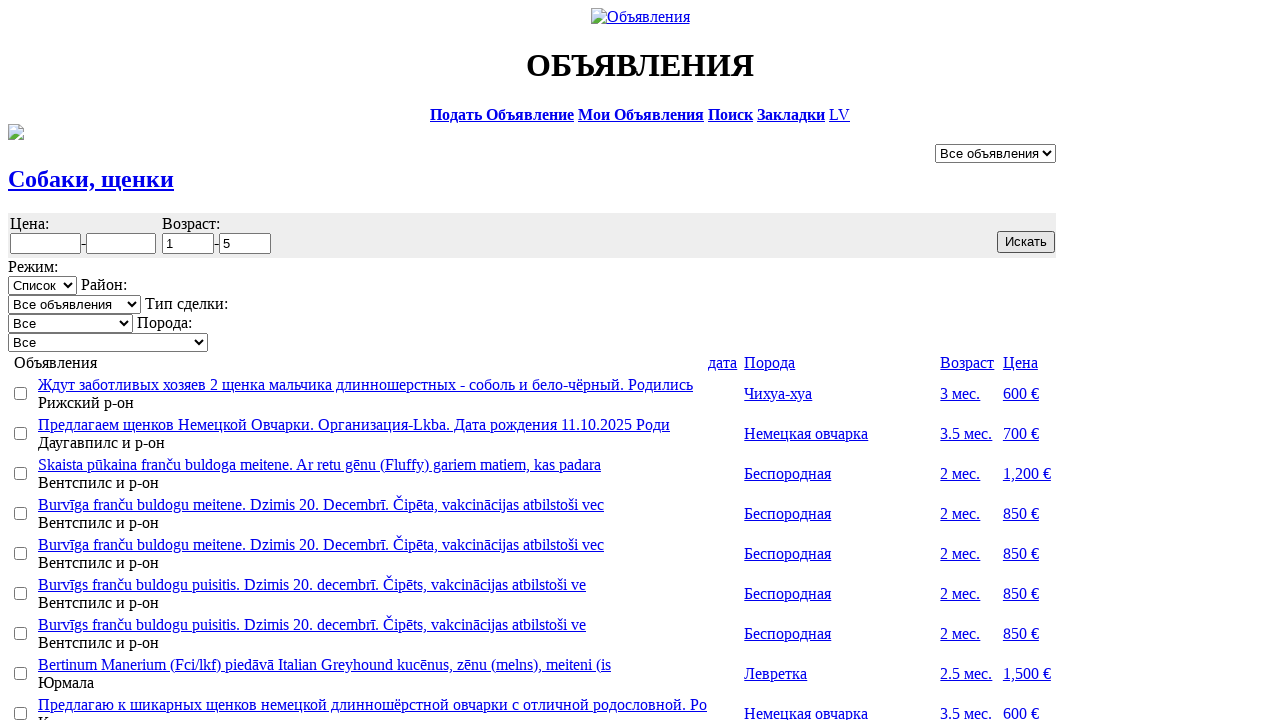

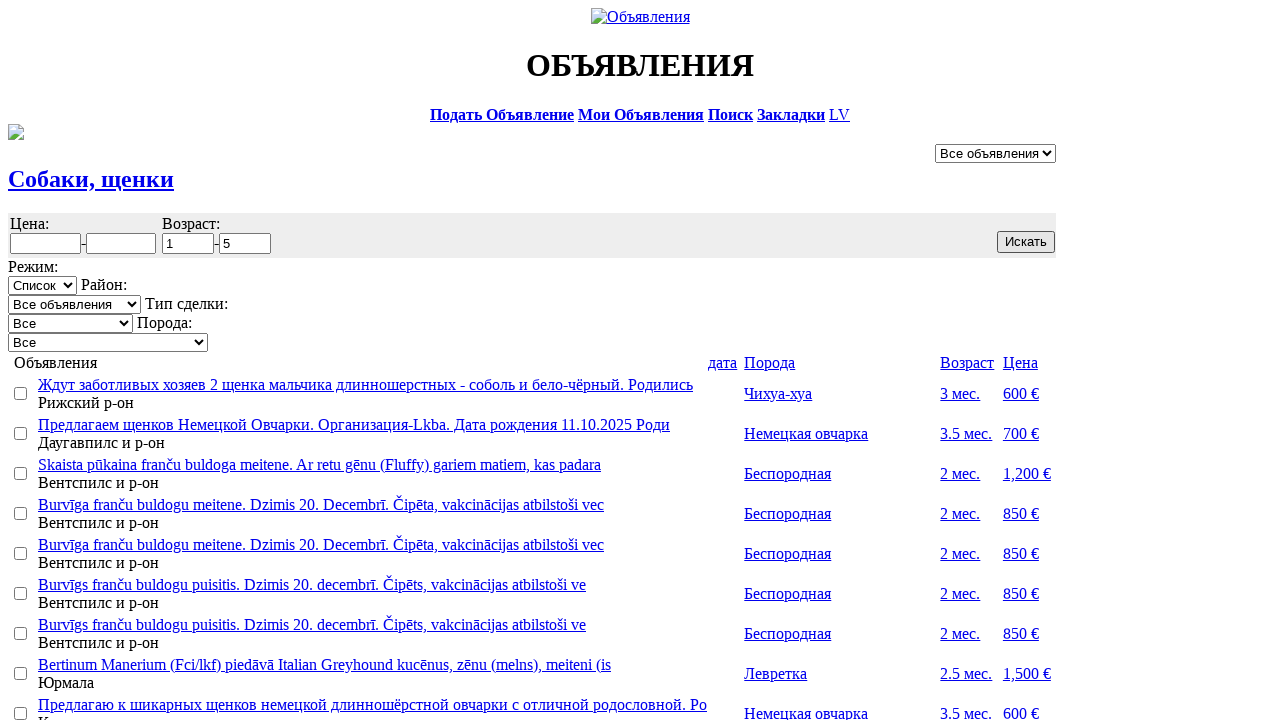